Tests homepage slider functionality by clicking through all slider images using the next arrow button and verifying each image is displayed

Starting URL: http://practice.automationtesting.in/

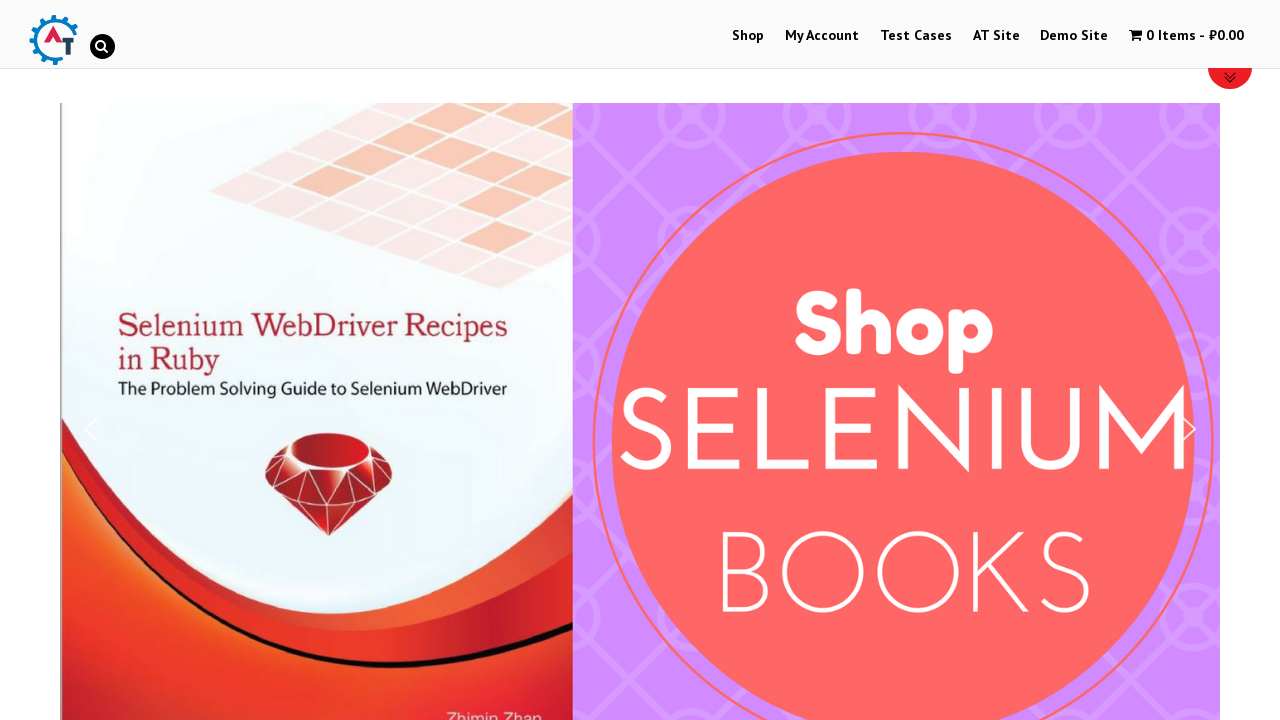

Located the slider container
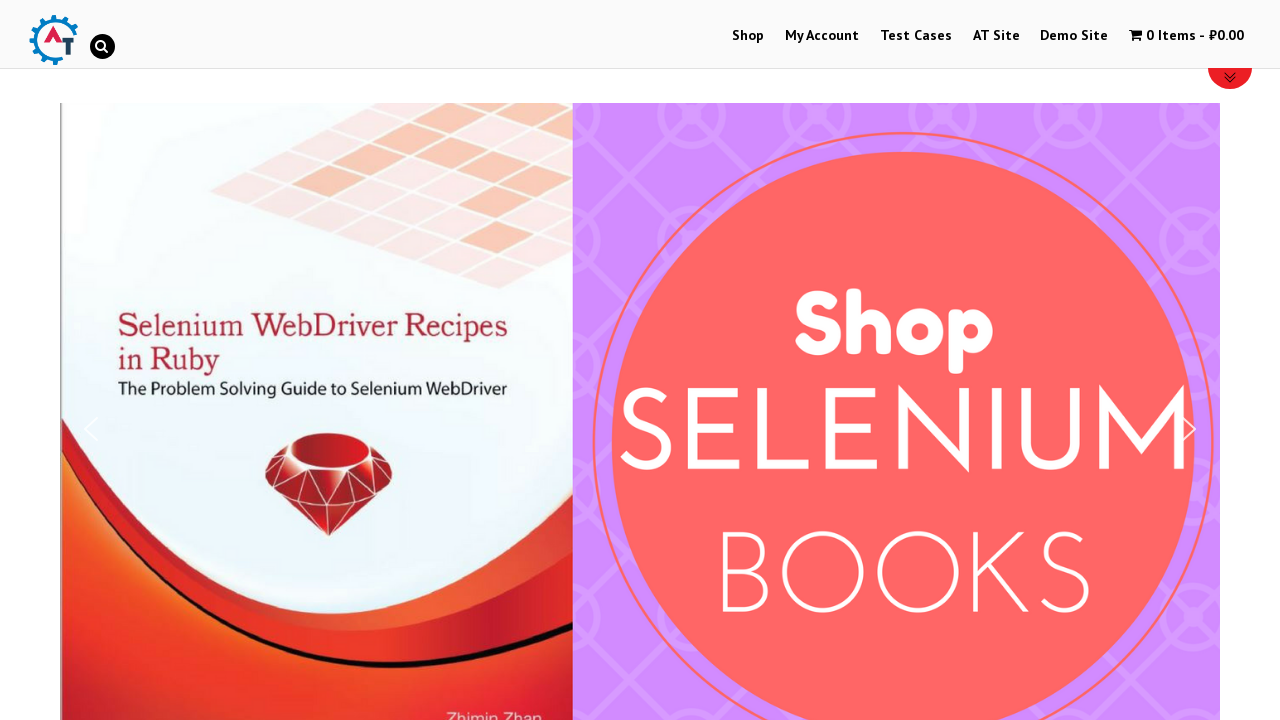

Located all image divs within the slider
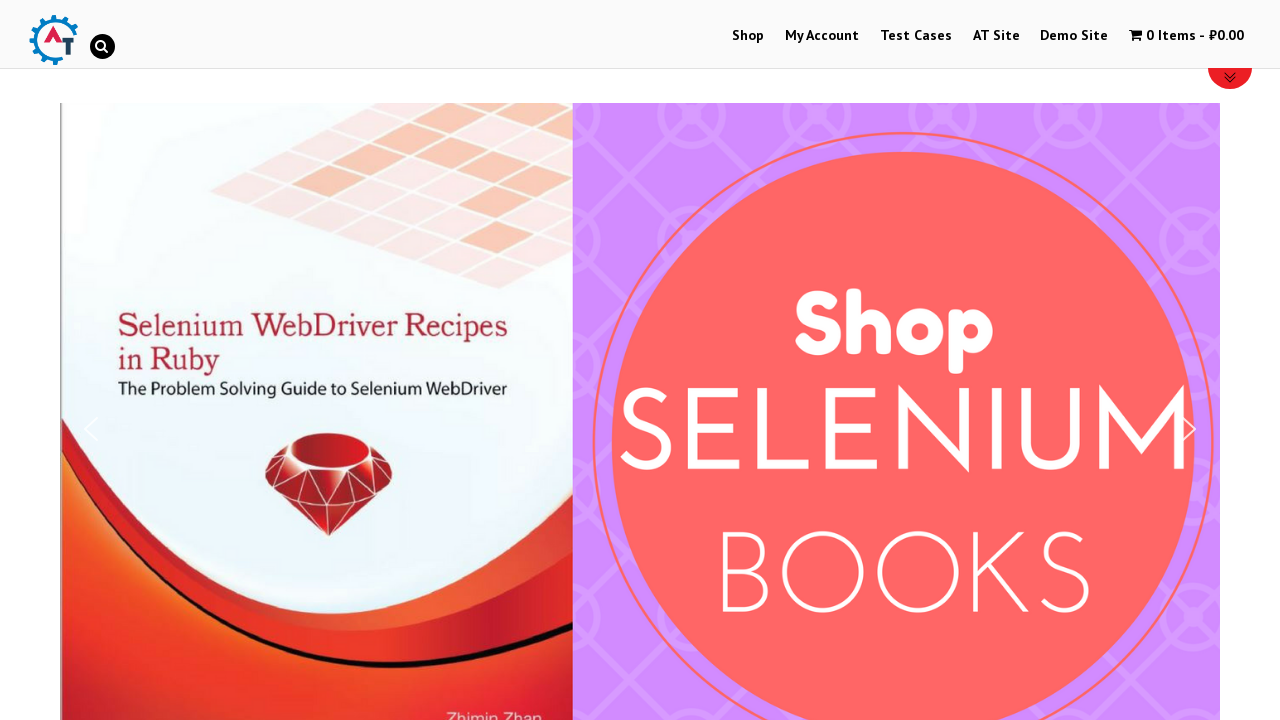

Counted 3 images in the slider
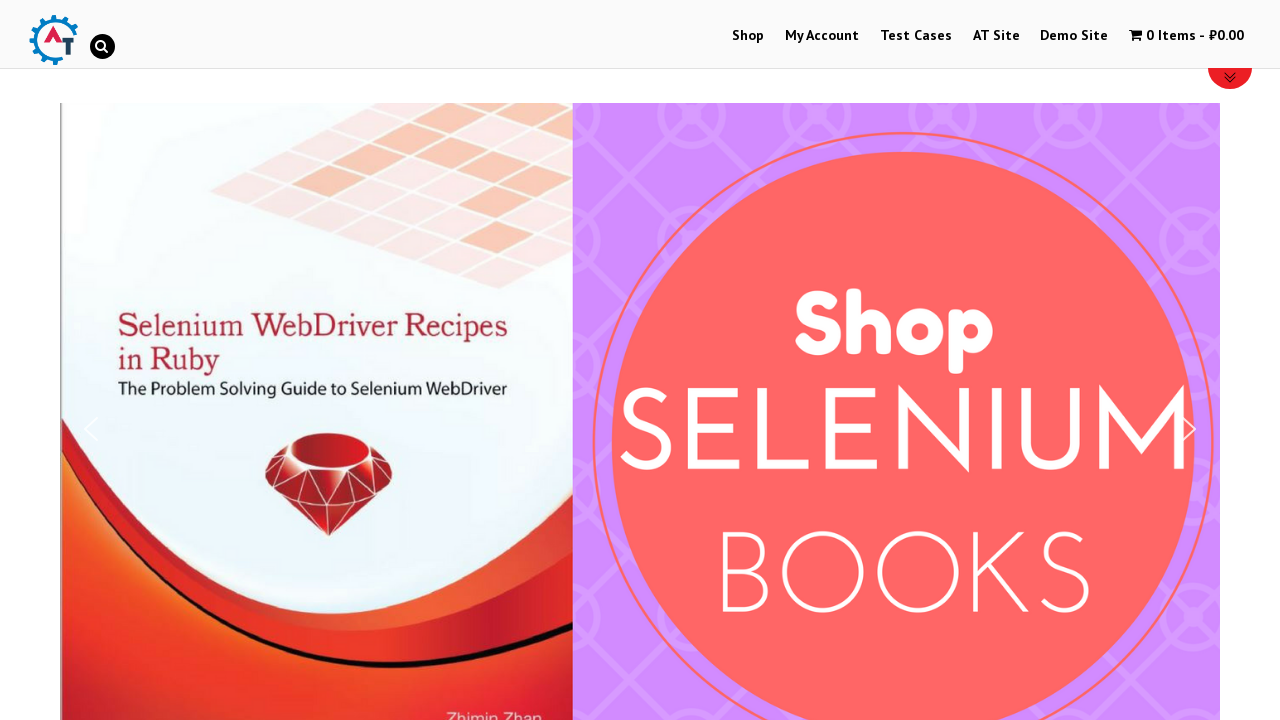

Located the slider next arrow button
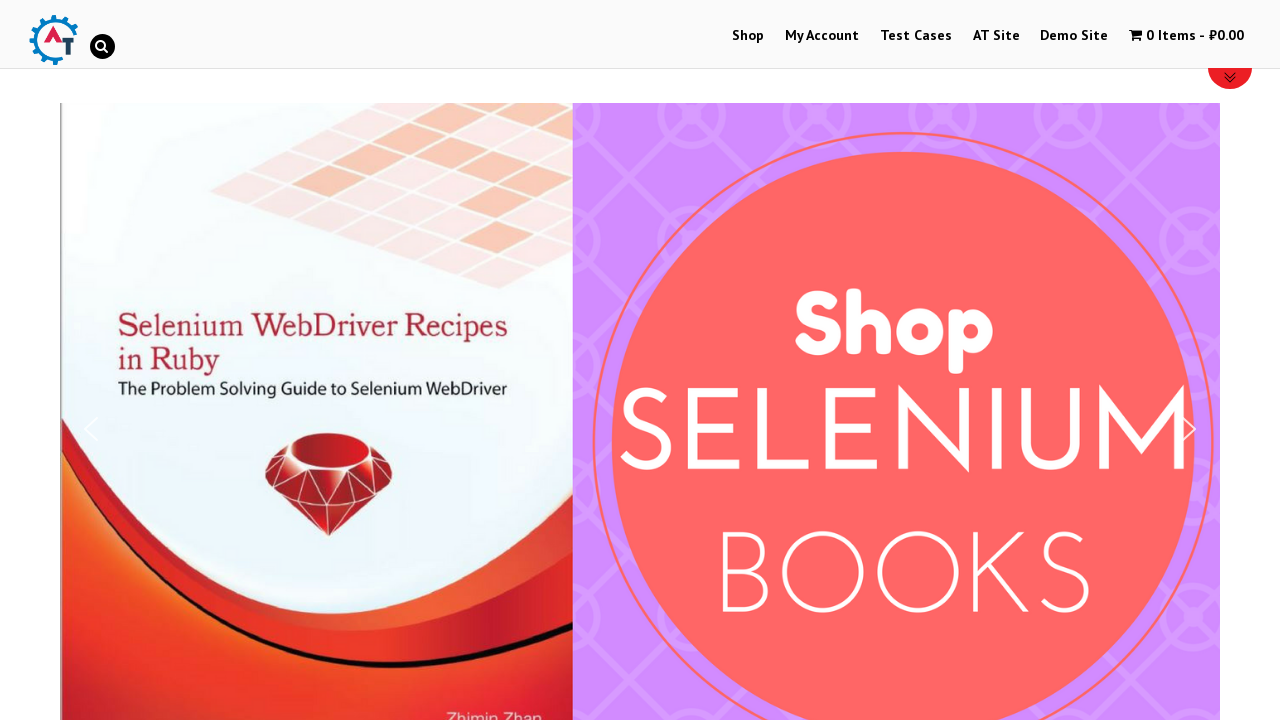

Verified image 1 is visible
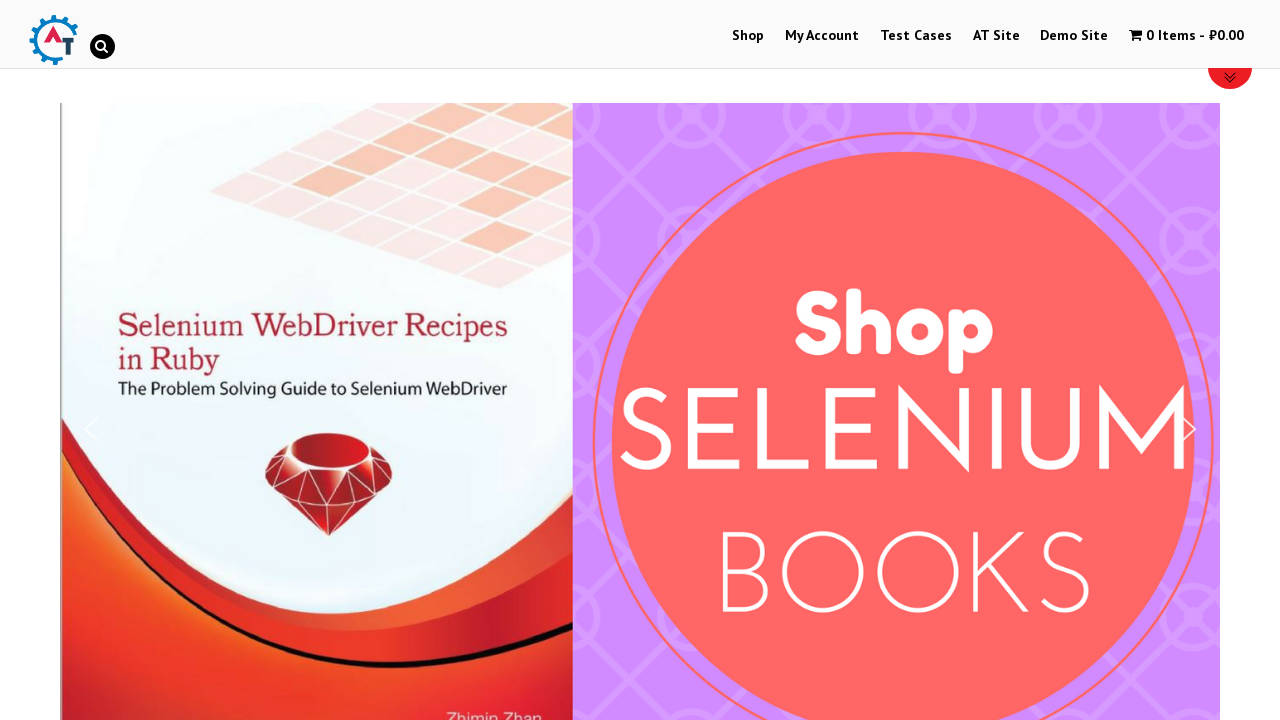

Clicked next arrow to advance to image 2 at (1189, 429) on #n2-ss-6-arrow-next
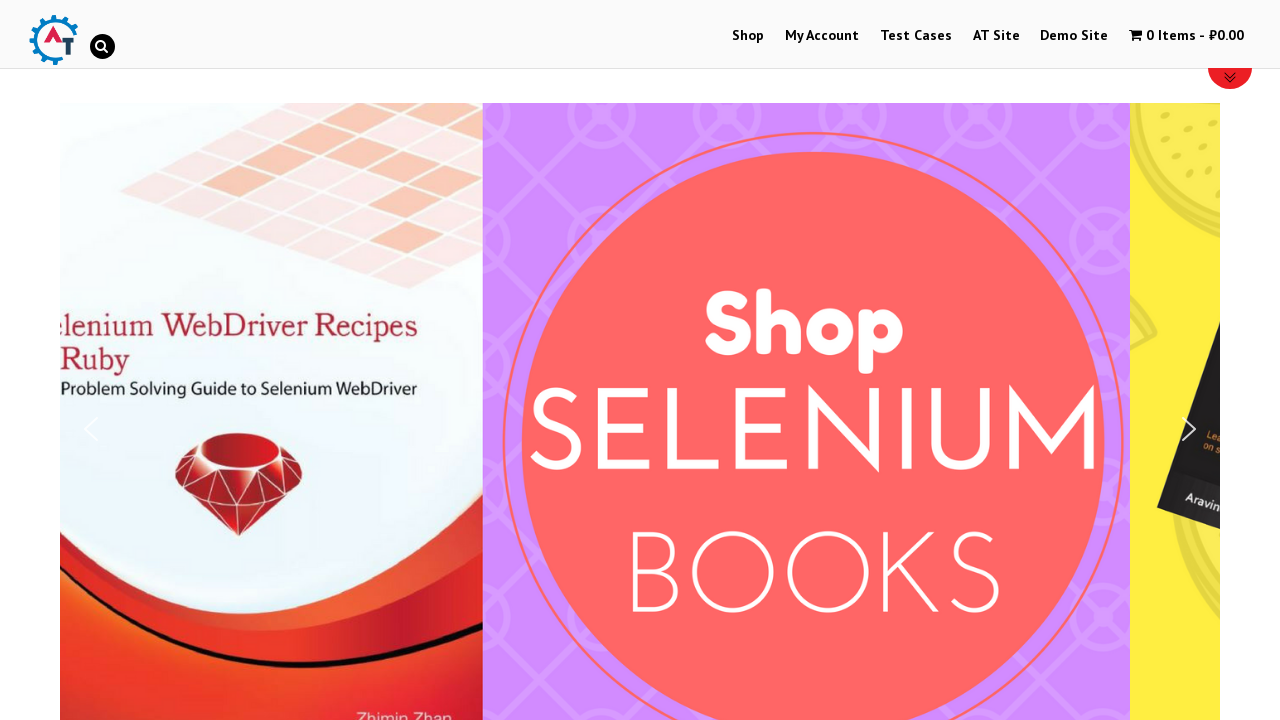

Waited for slider transition to complete
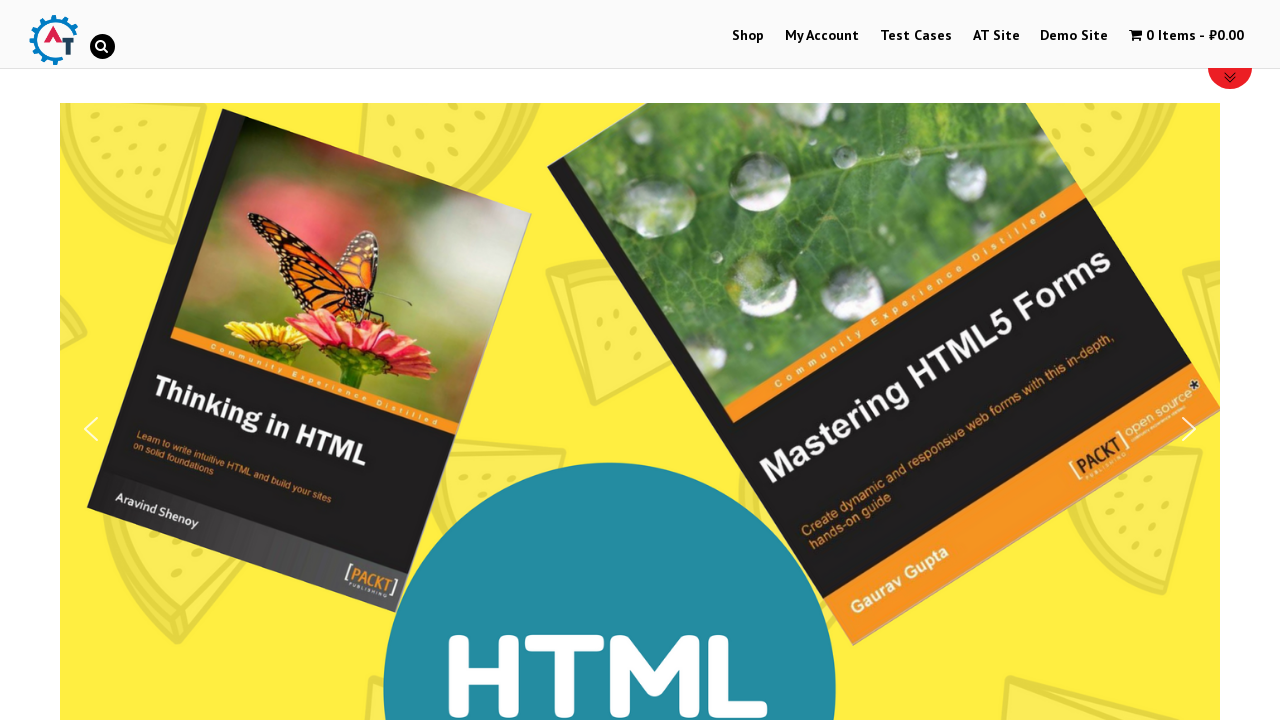

Verified image 2 is visible
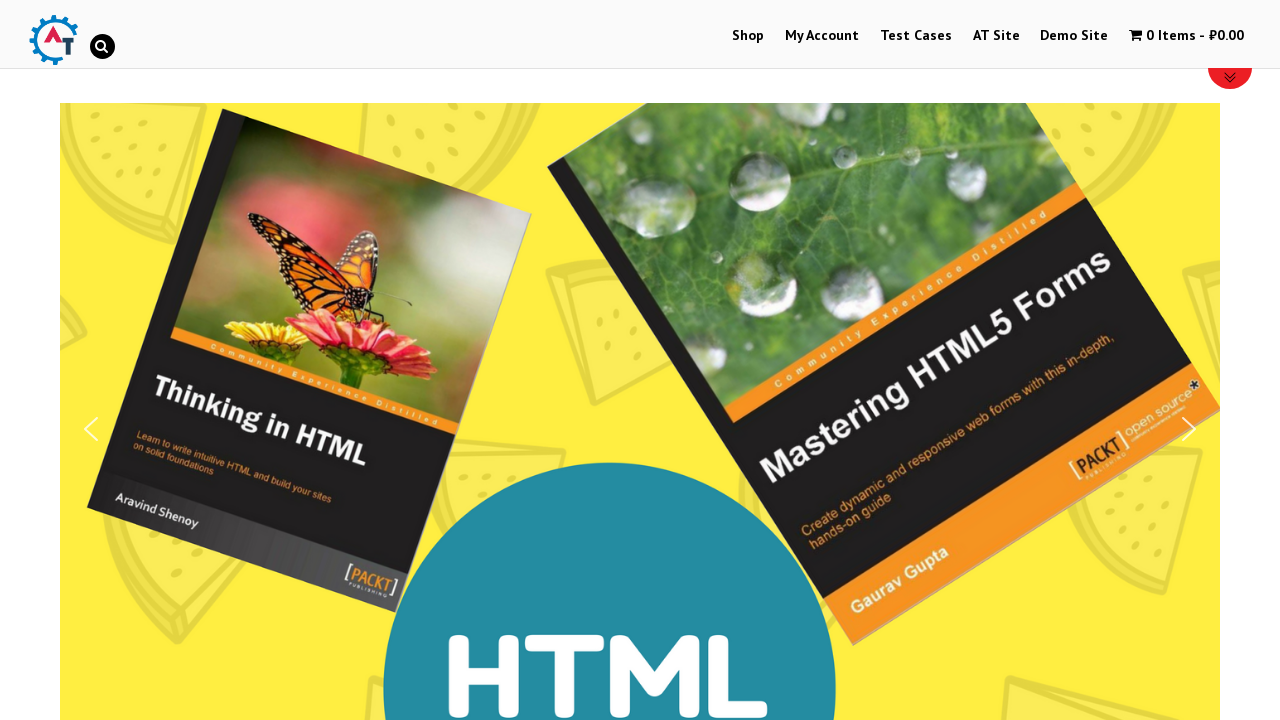

Clicked next arrow to advance to image 3 at (1189, 429) on #n2-ss-6-arrow-next
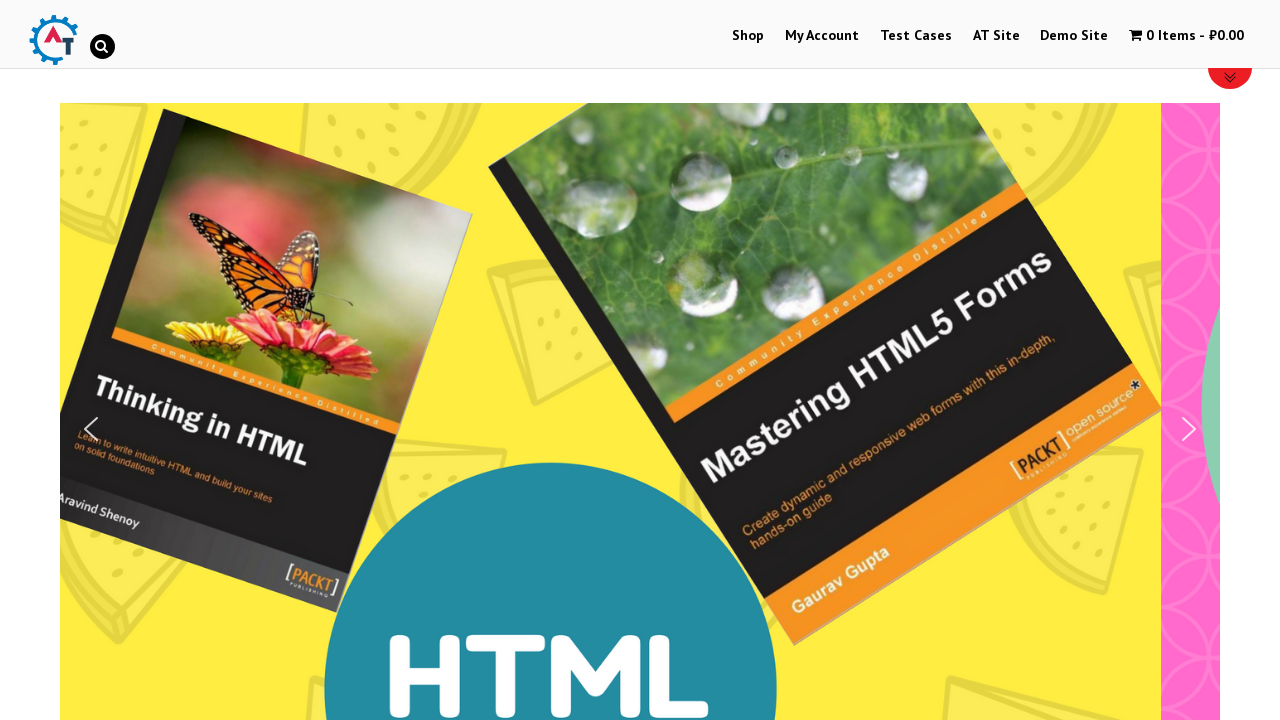

Waited for slider transition to complete
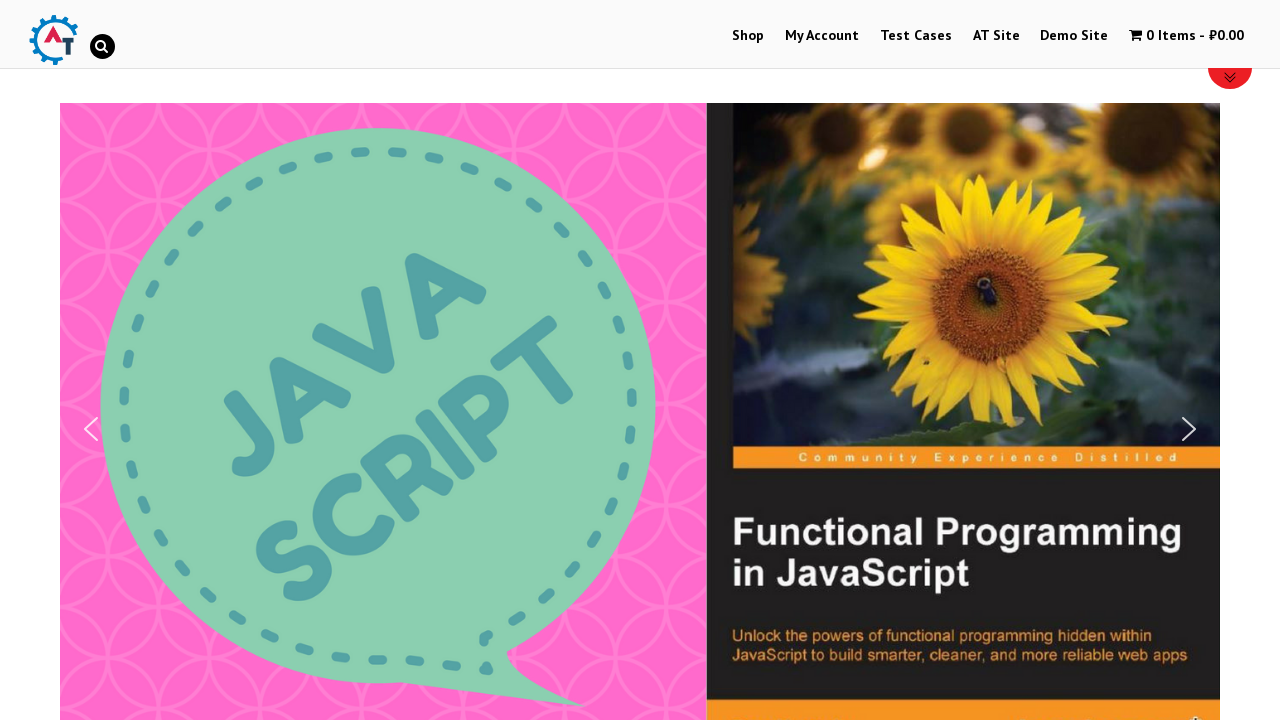

Verified image 3 is visible
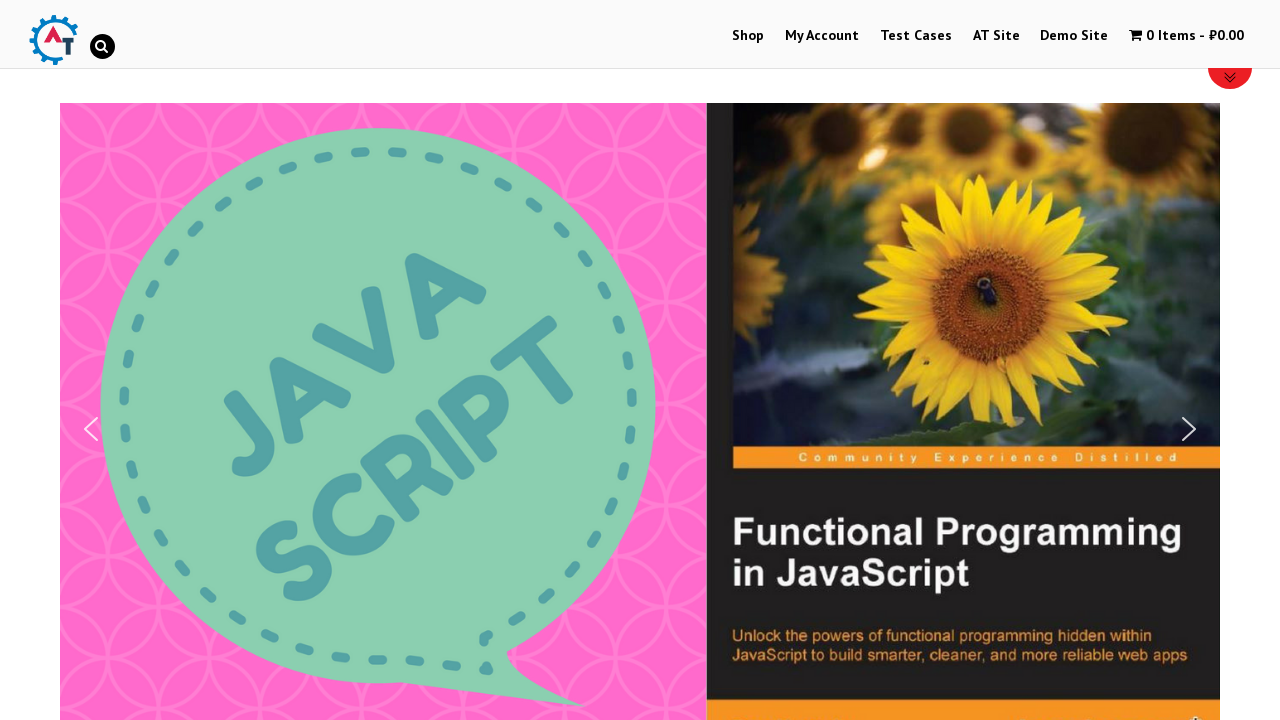

Clicked next arrow to advance to image 4 at (1189, 429) on #n2-ss-6-arrow-next
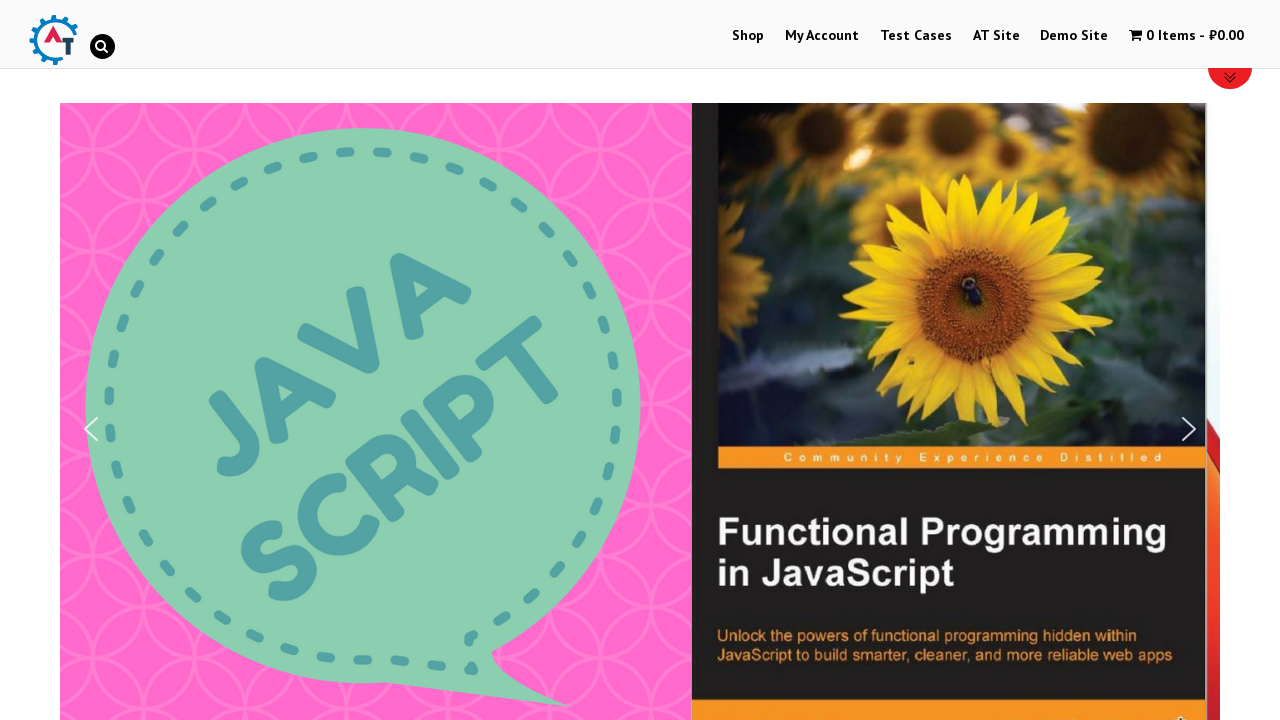

Waited for slider transition to complete
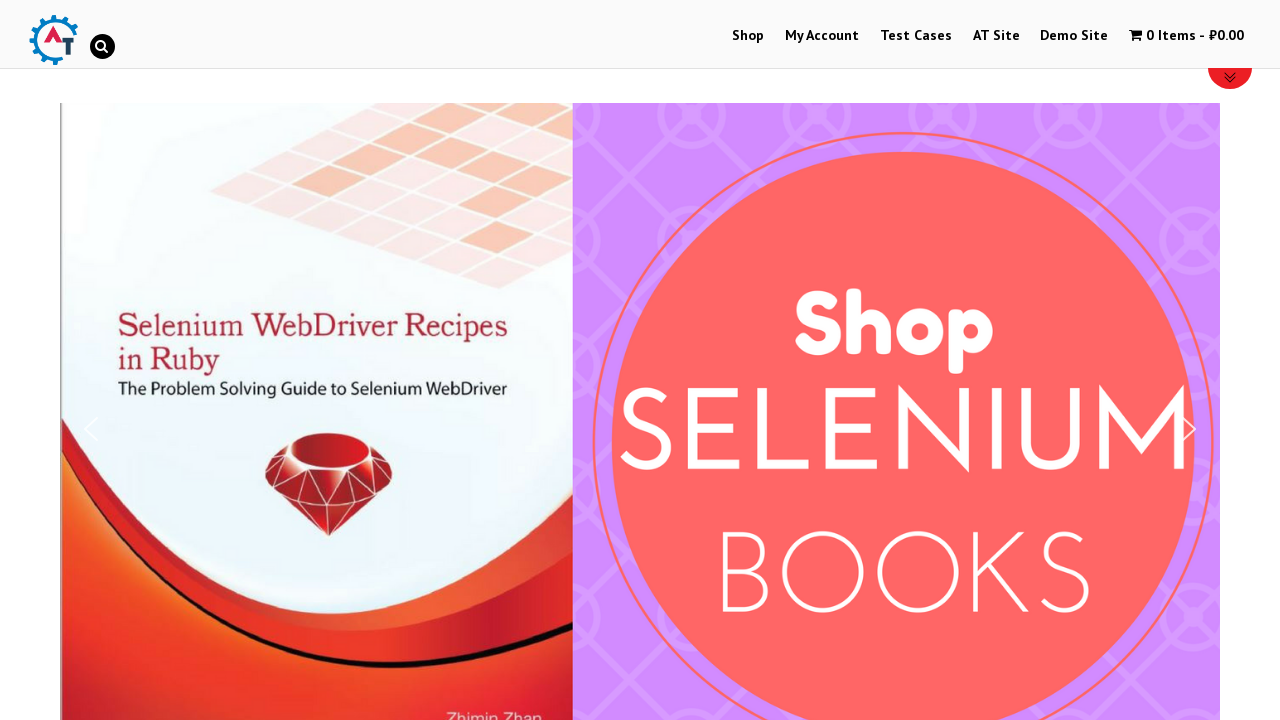

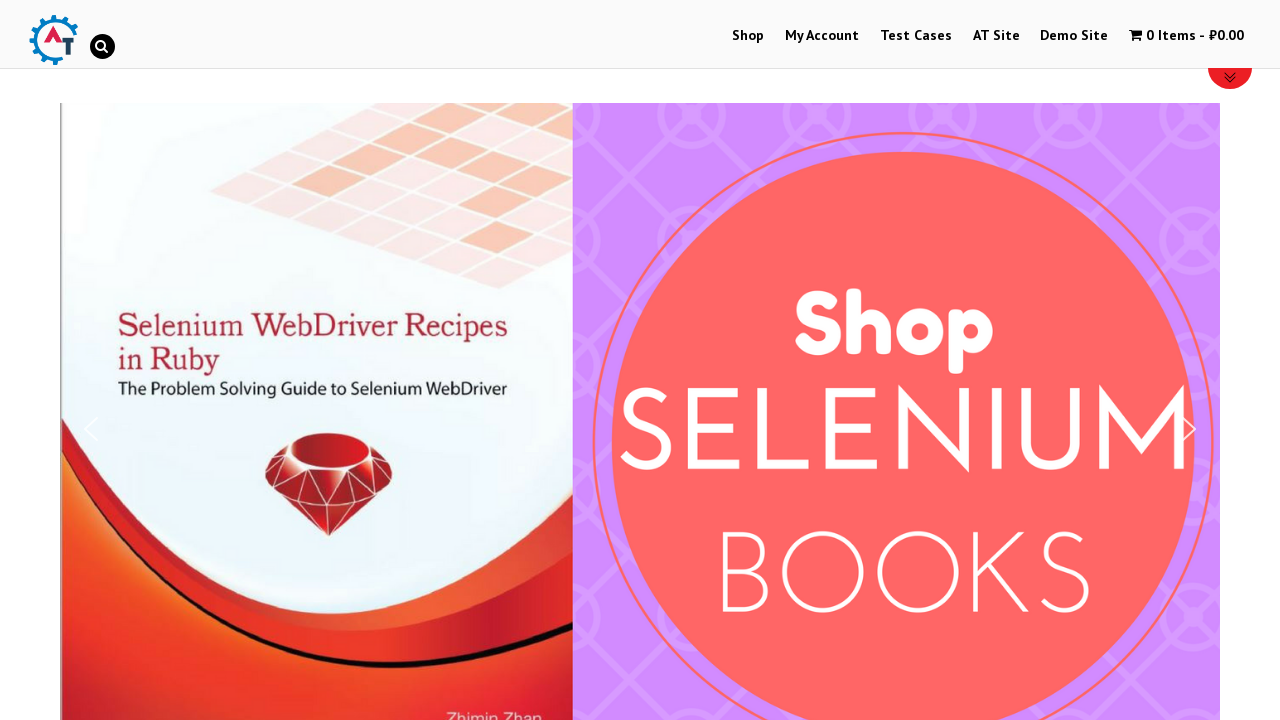